Tests clicking a sequence of dynamically appearing buttons

Starting URL: https://testpages.eviltester.com/styled/dynamic-buttons-simple.html

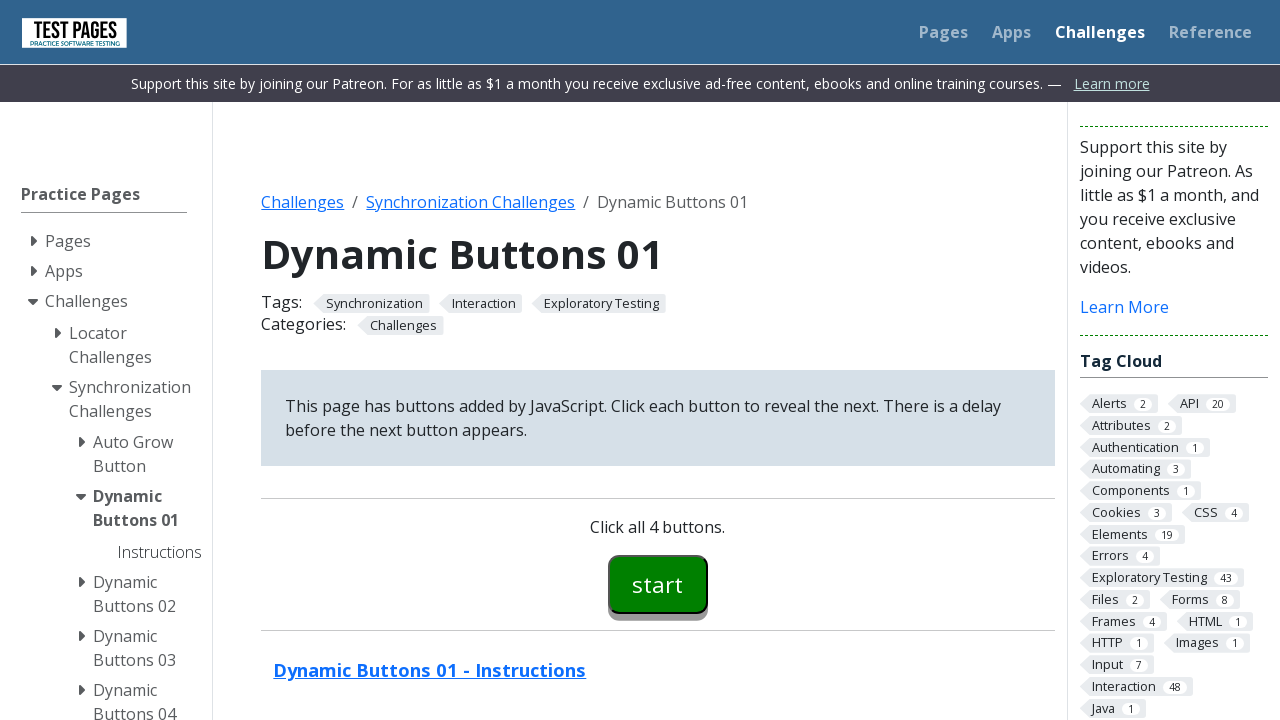

Clicked first dynamic button (#button00) at (658, 584) on #button00
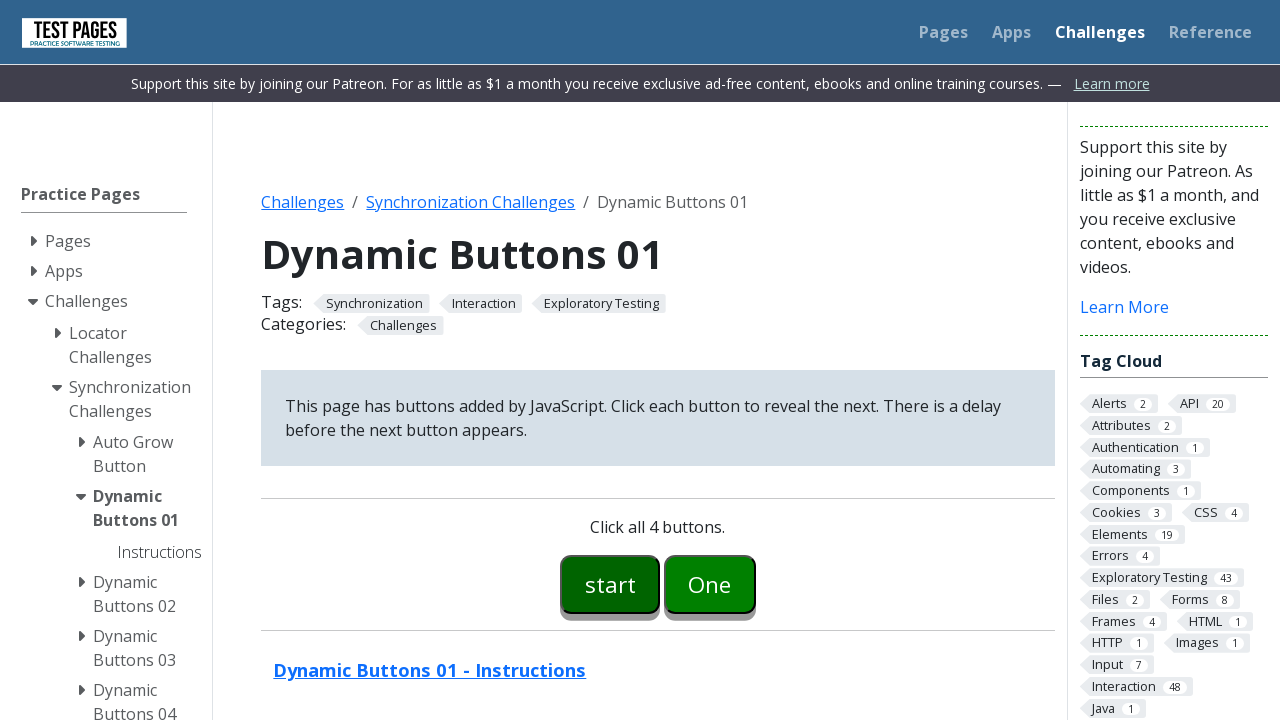

Clicked second dynamic button (#button01) at (710, 584) on #button01
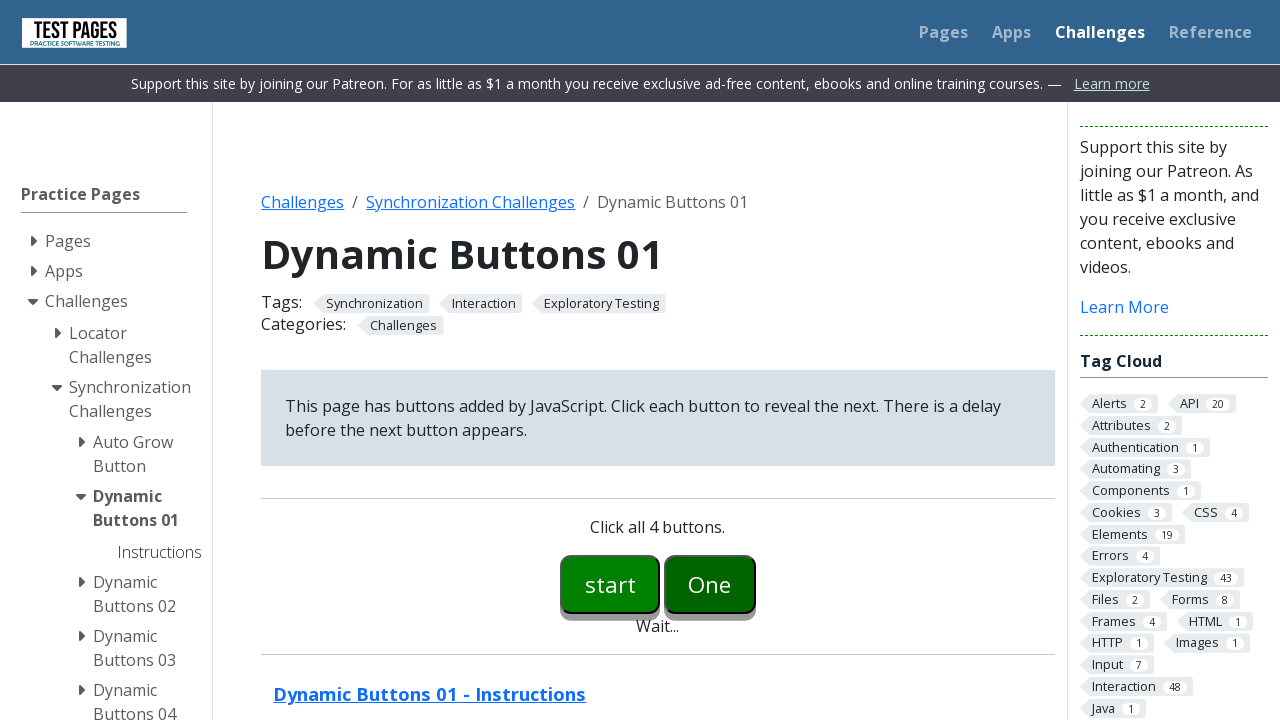

Third button (#button02) appeared and became visible
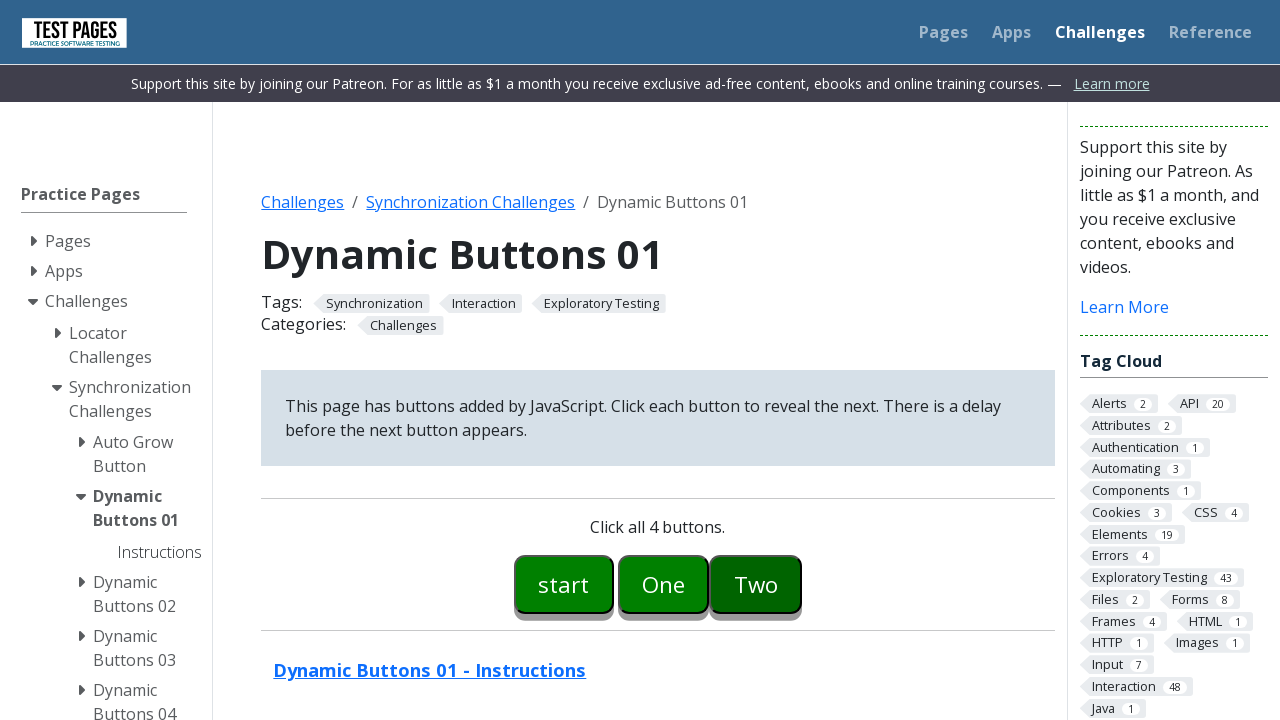

Clicked third dynamic button (#button02) at (756, 584) on #button02
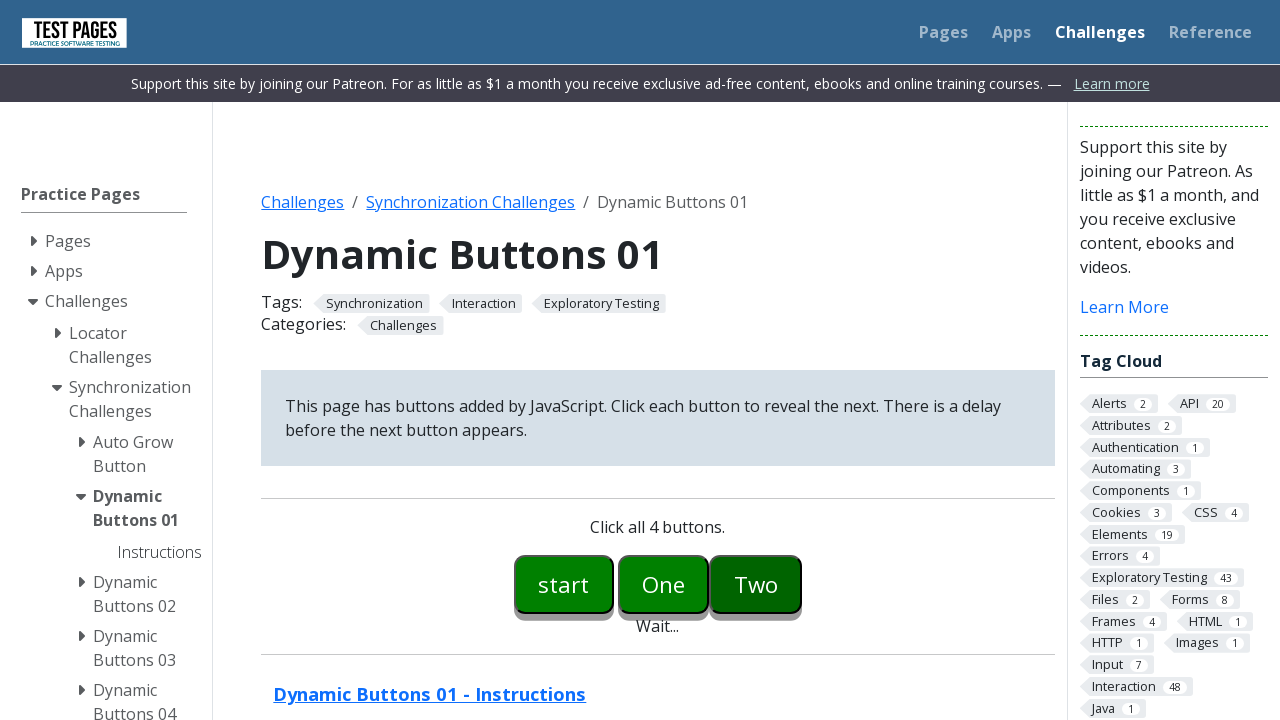

Fourth button (#button03) appeared and became visible
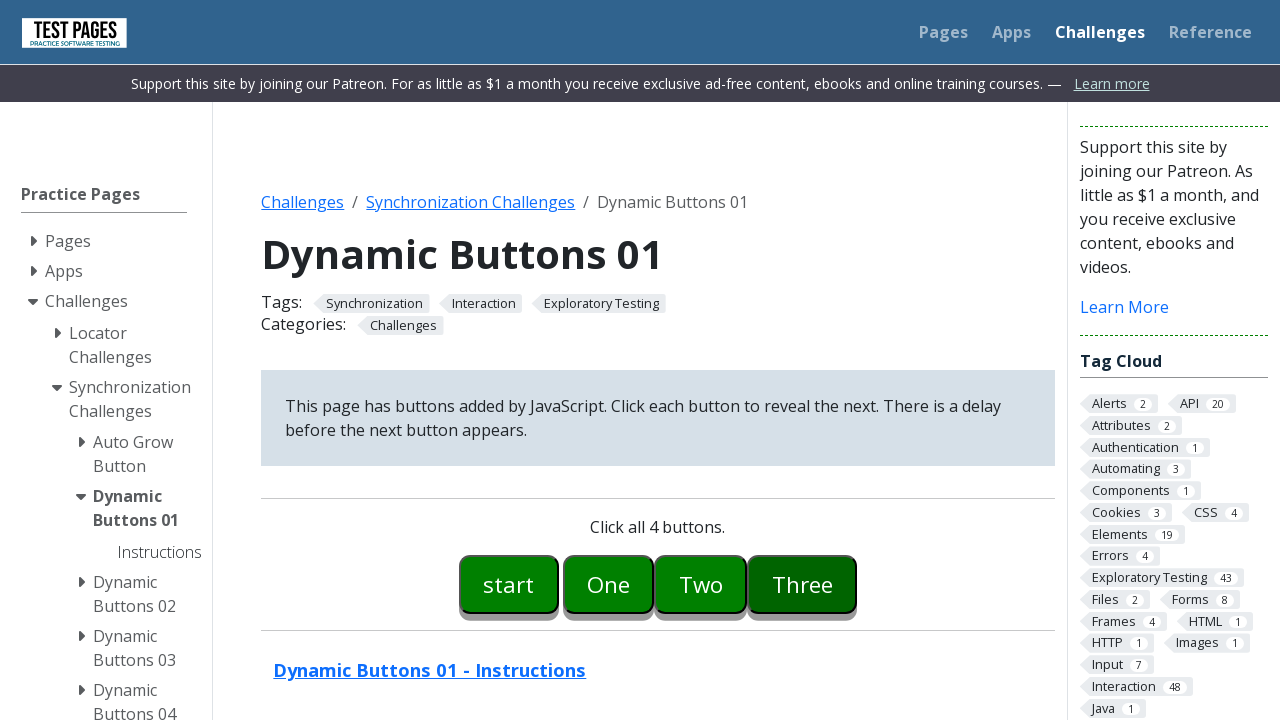

Clicked fourth dynamic button (#button03) at (802, 584) on #button03
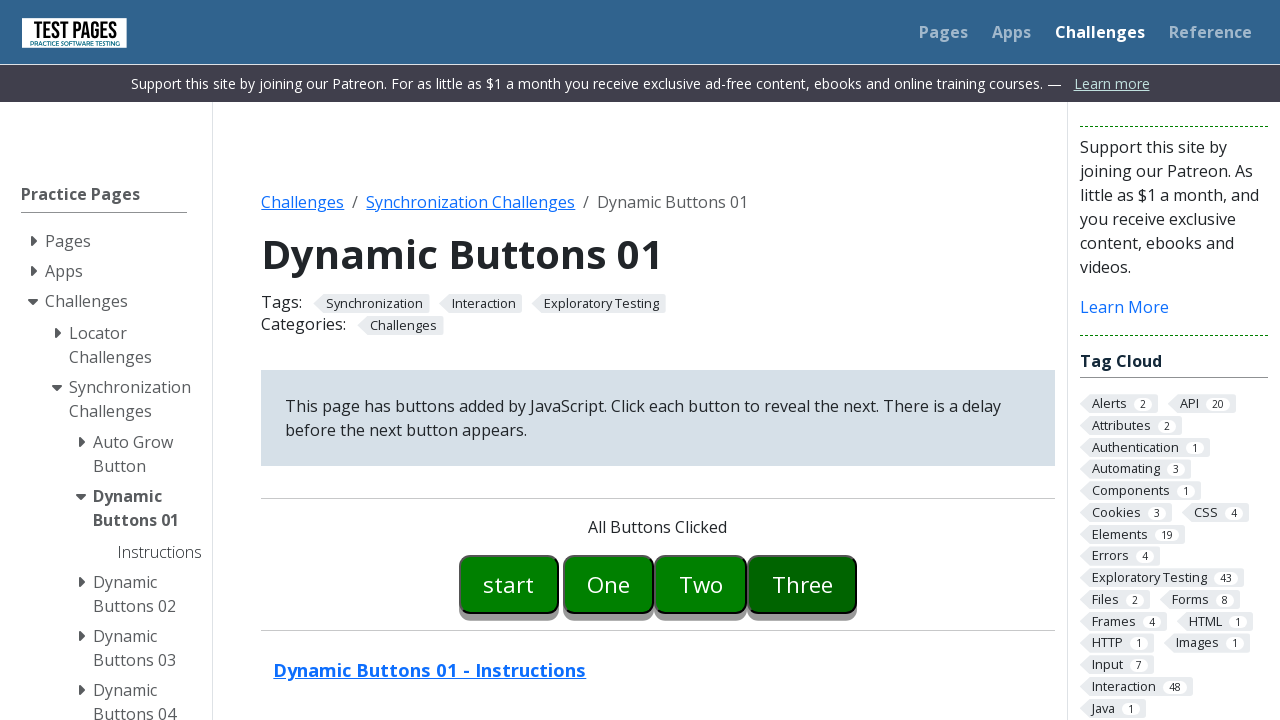

All buttons clicked message (#buttonmessage) appeared
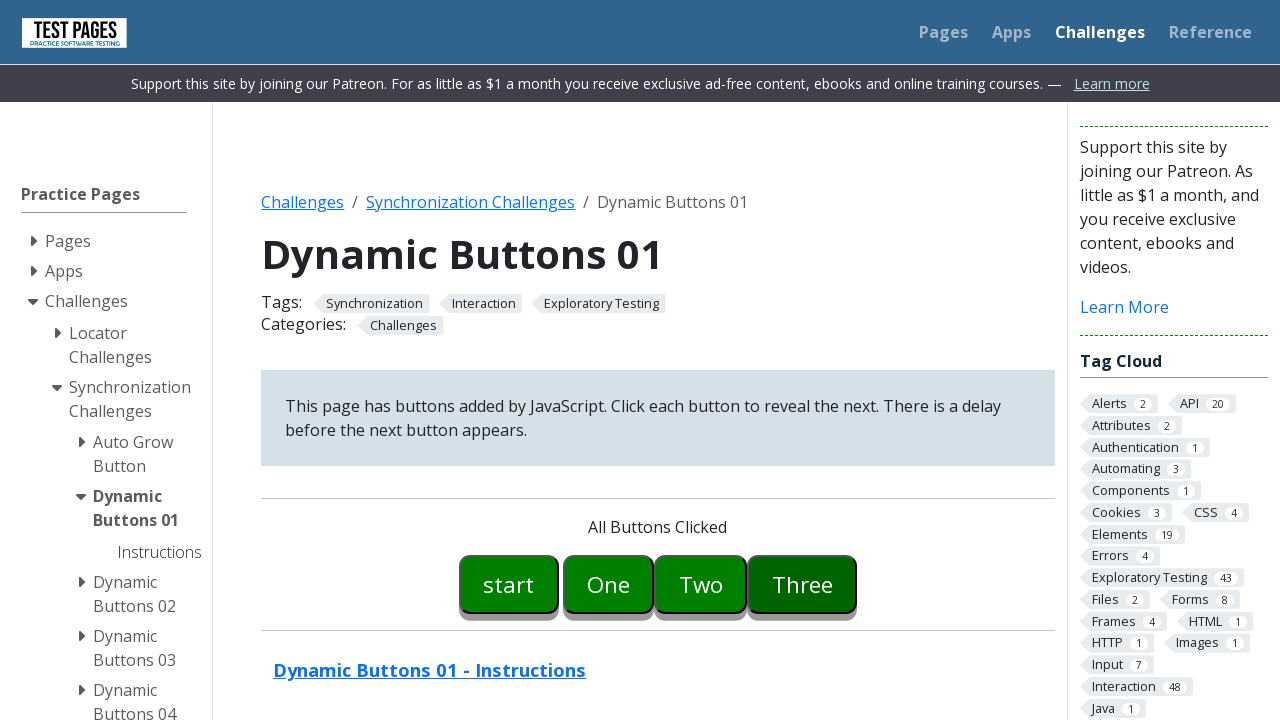

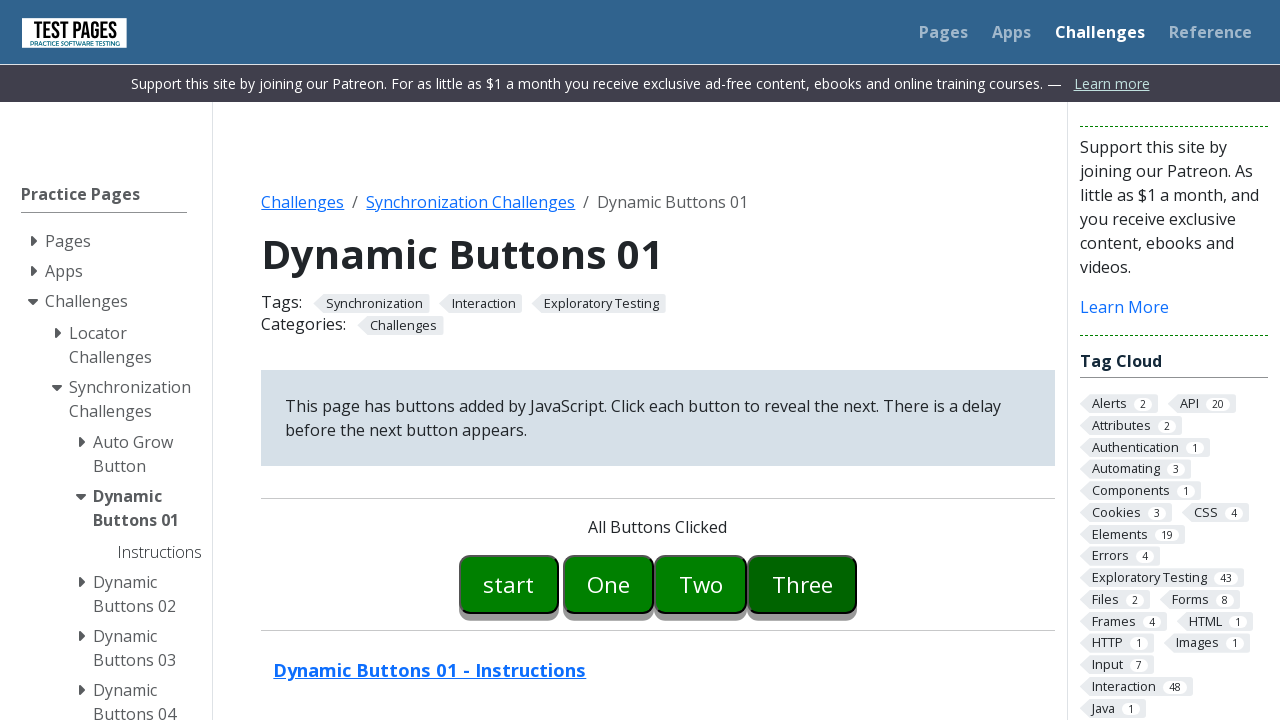